Tests clicking a growing button element and verifies that "Event Triggered" text is displayed after clicking

Starting URL: https://testpages.herokuapp.com/styled/challenges/growing-clickable.html

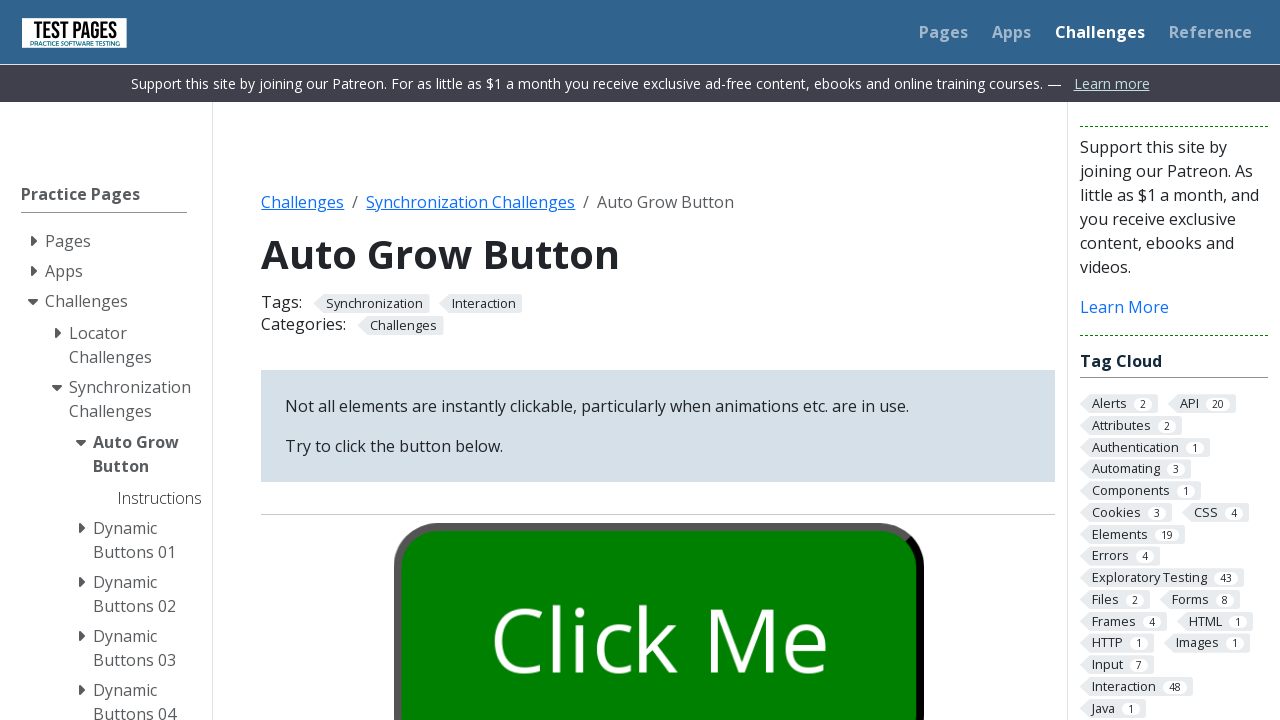

Waited for growing button to become fully grown and clickable
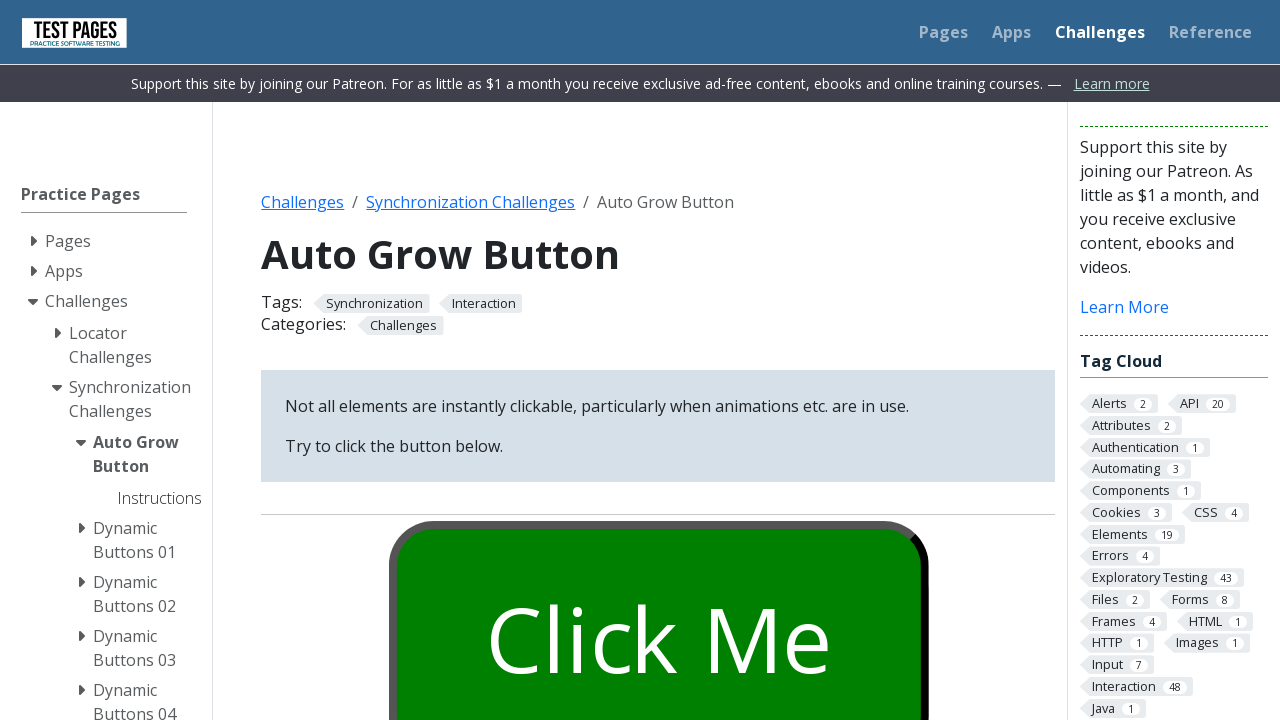

Clicked the grown button element at (658, 600) on button.styled-click-button.showgrow.grown
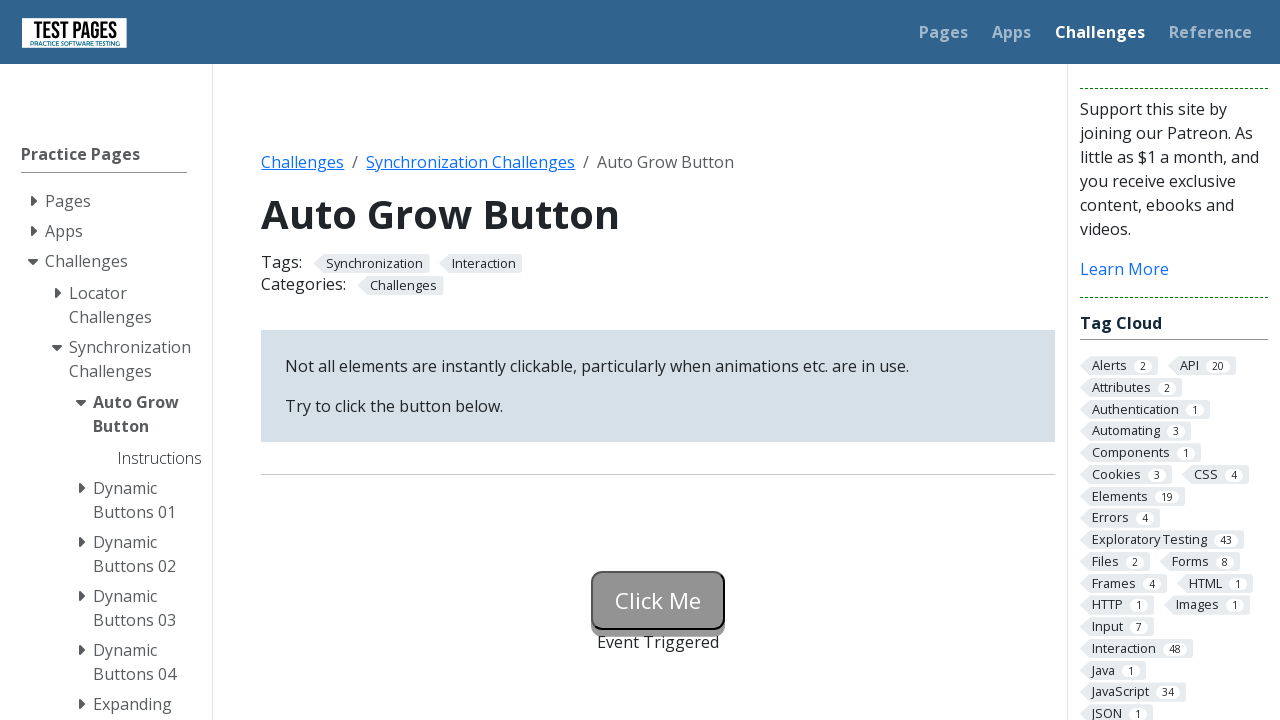

Verified 'Event Triggered' text is displayed after clicking the button
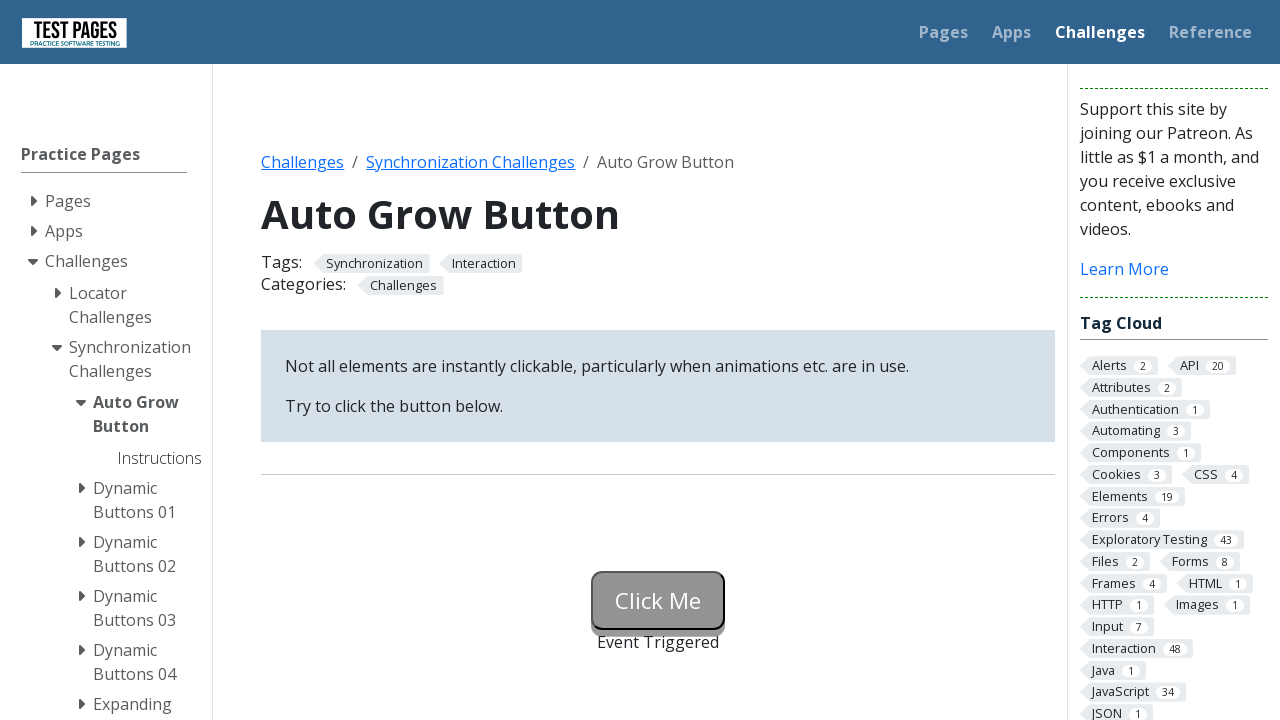

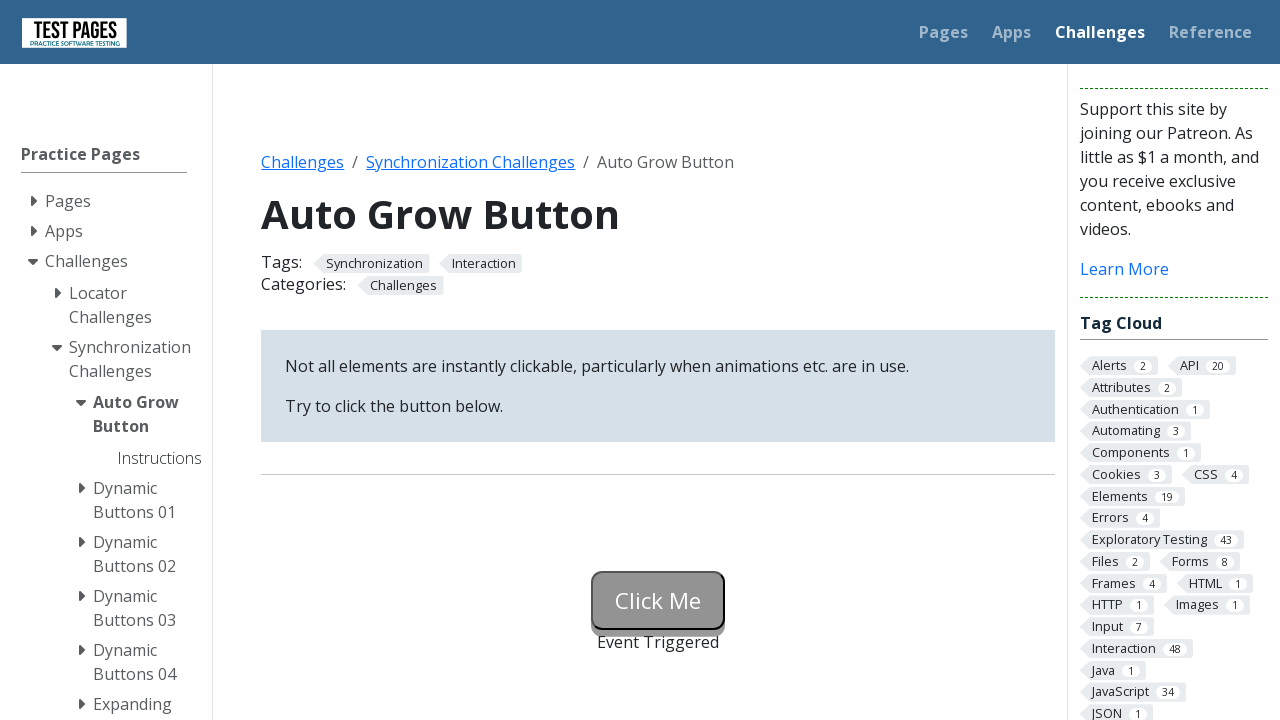